Verifies that the application loads correctly and checks for the presence of login UI elements or main content areas

Starting URL: https://testid-enforcer.preview.emergentagent.com

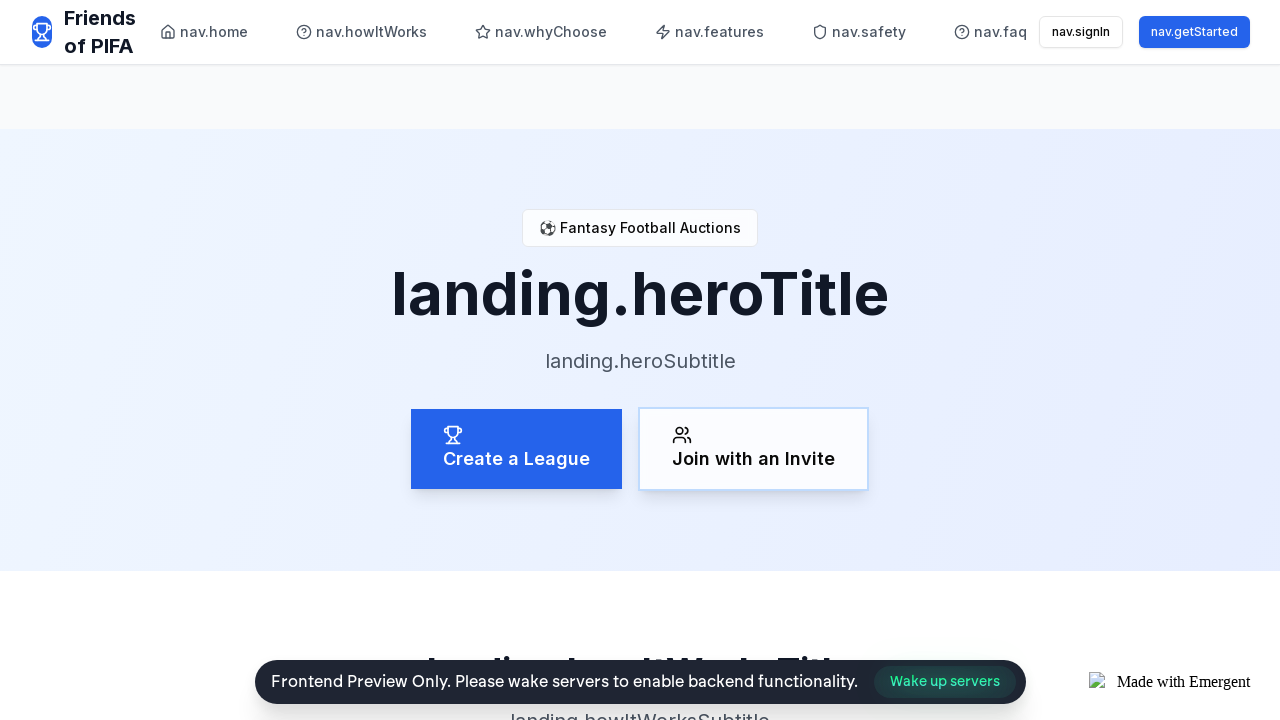

Navigated to application URL
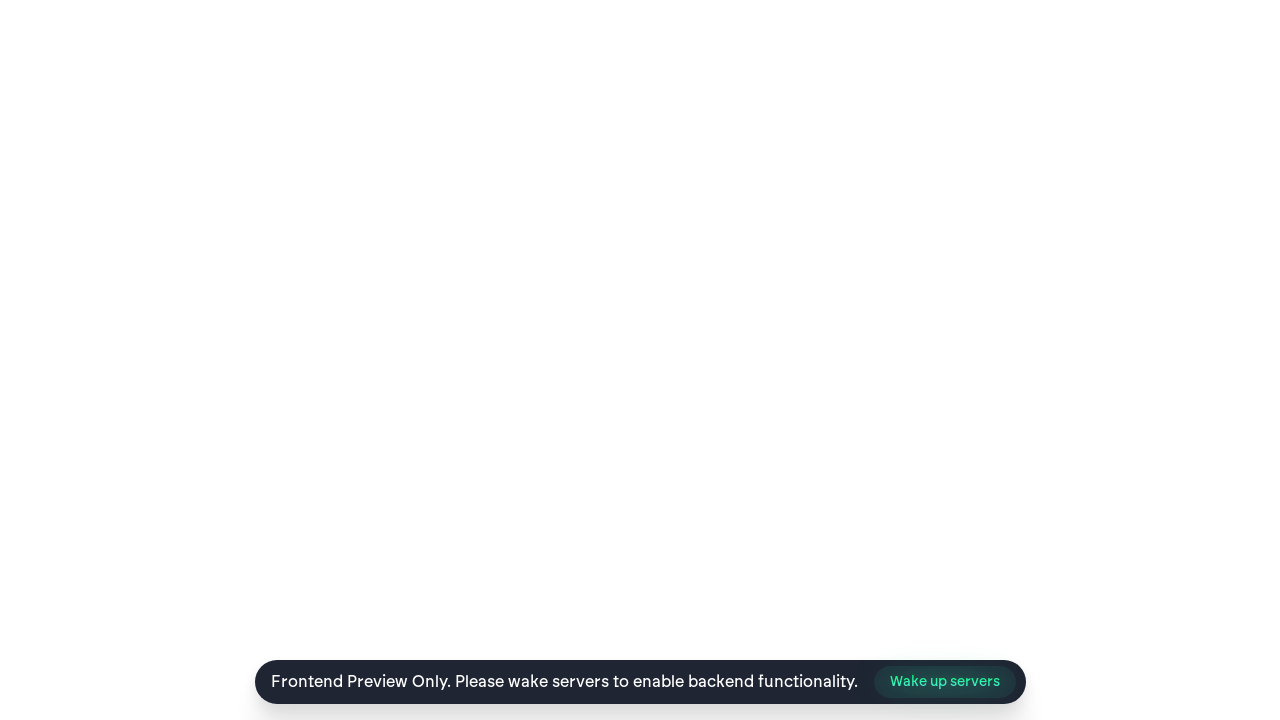

Page body loaded
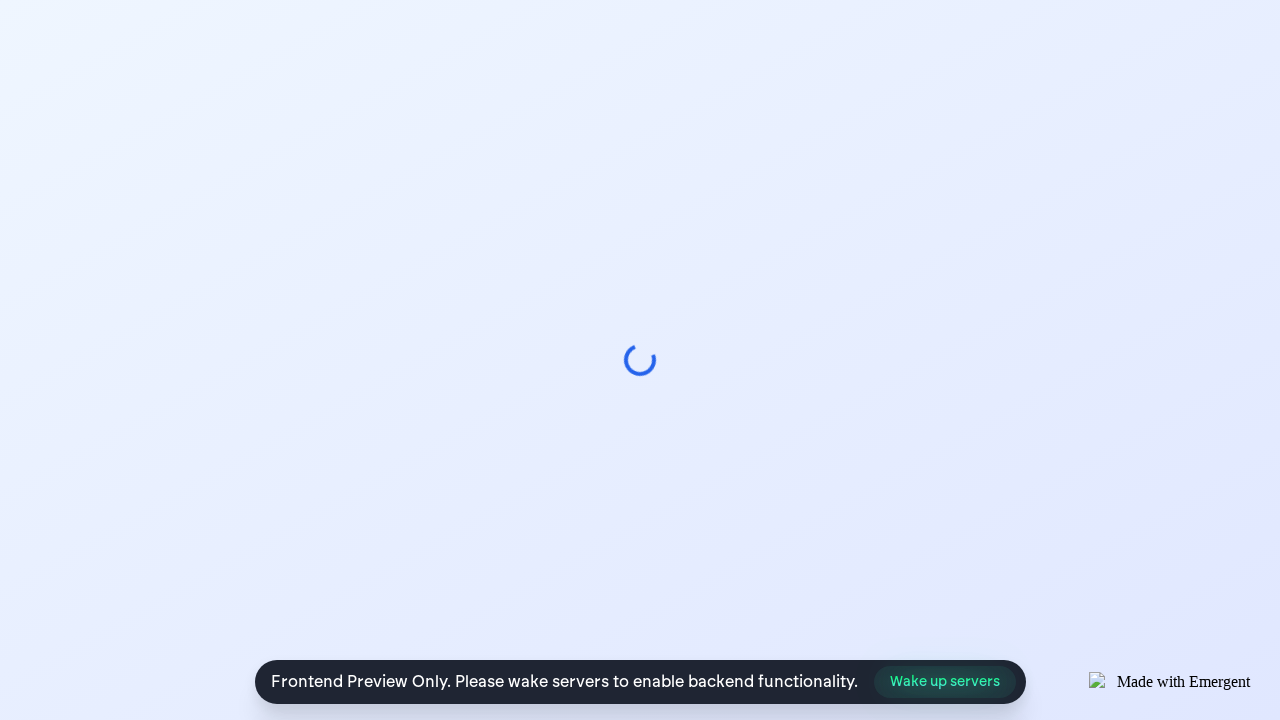

Checked for login/authentication UI elements - Found: False
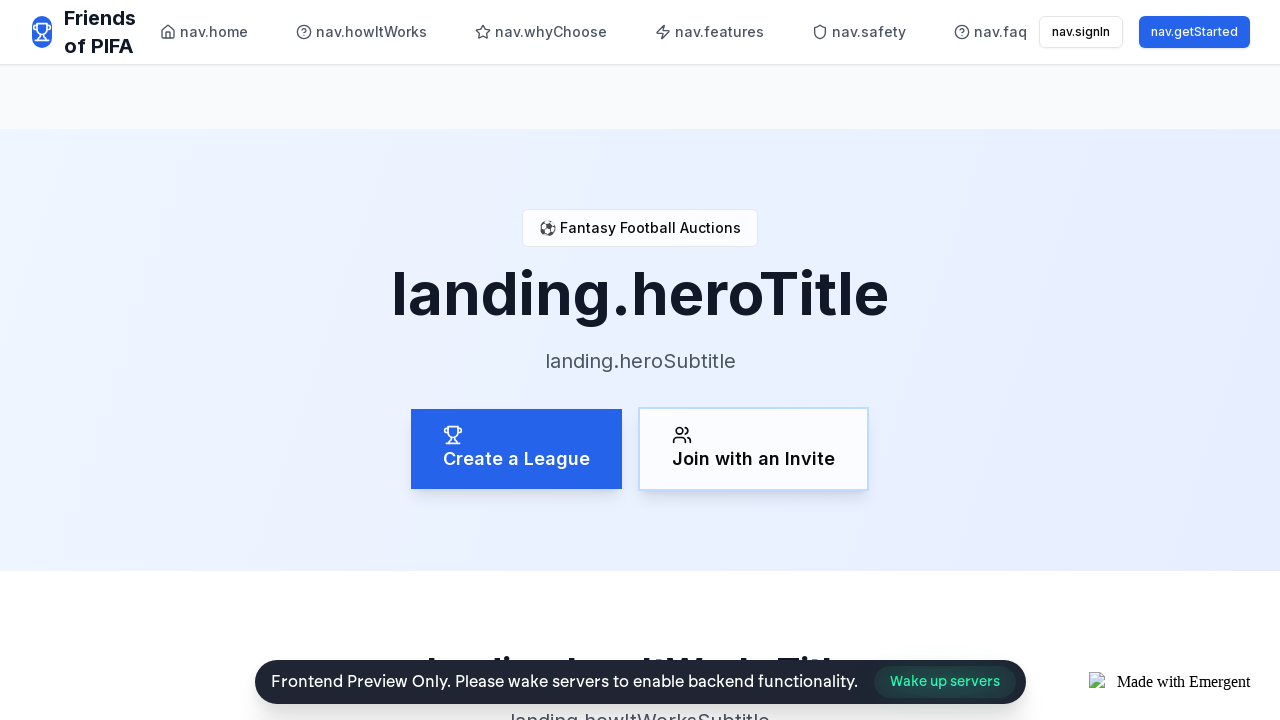

Checked for main content areas (UCL, Auction, League) - Found: False
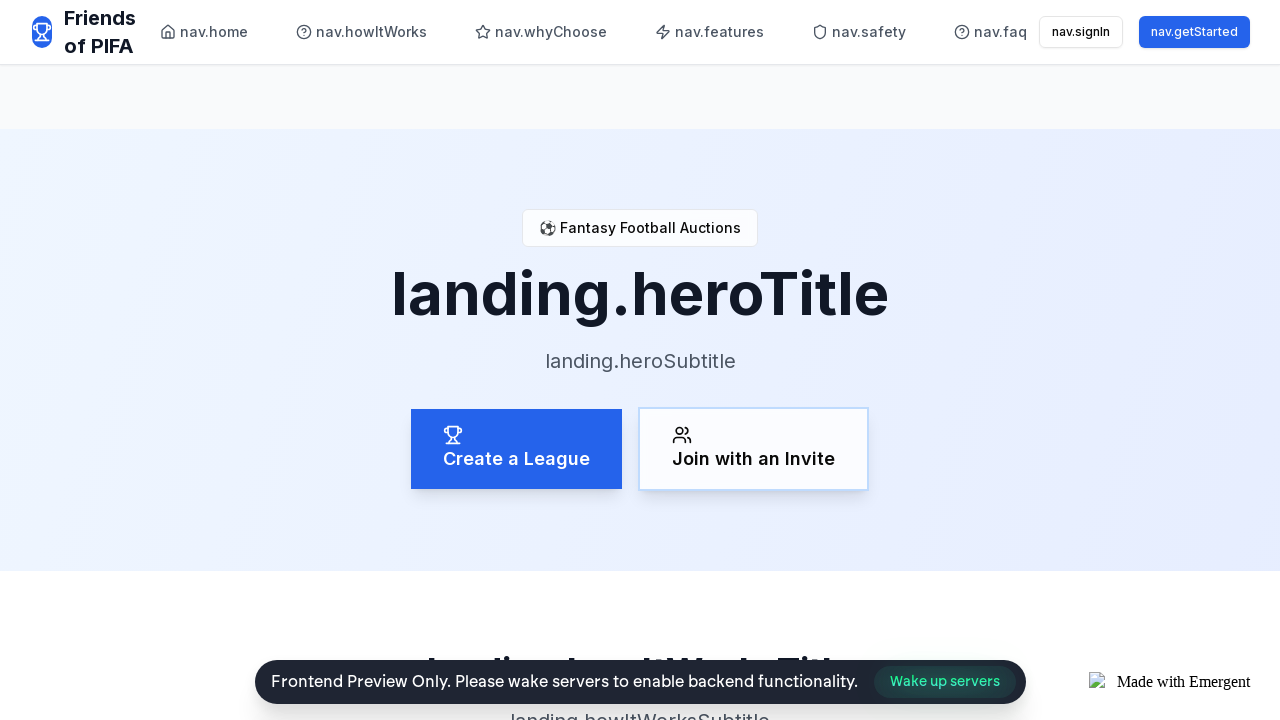

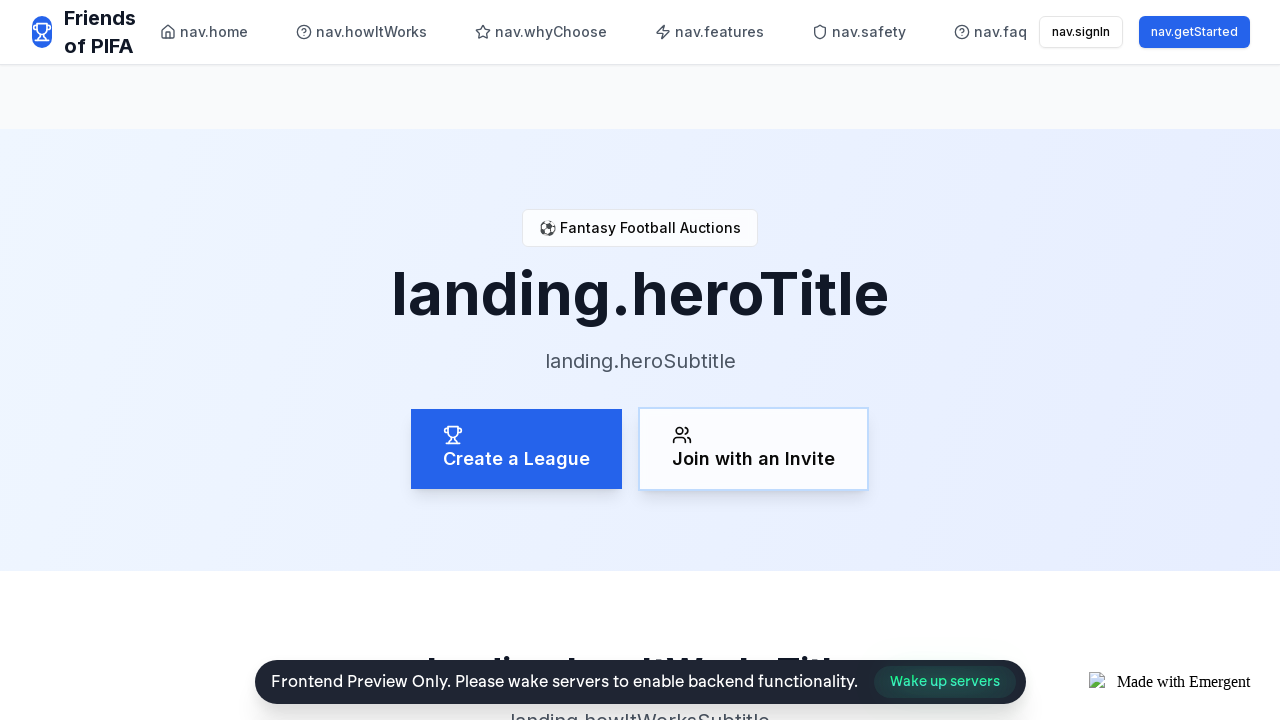